Tests scrolling functionality by navigating to the Selenium website and scrolling until the "News" section is visible in the viewport

Starting URL: https://www.selenium.dev/

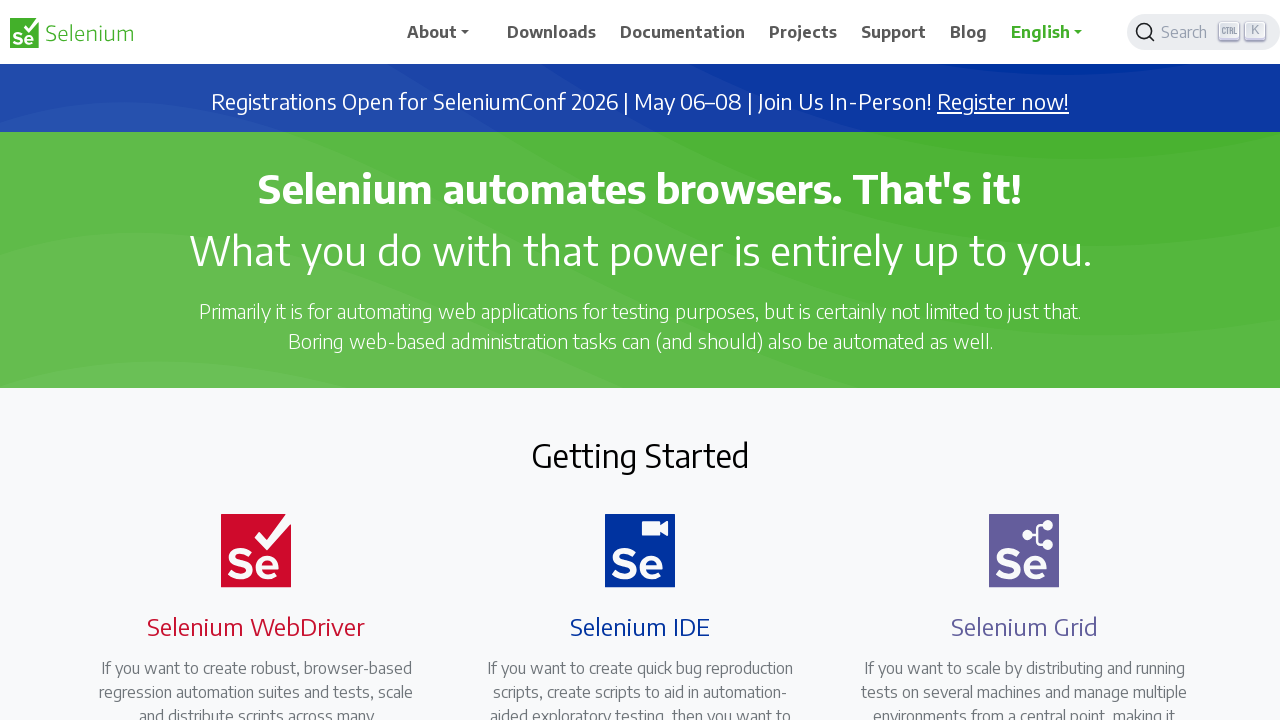

Navigated to Selenium website at https://www.selenium.dev/
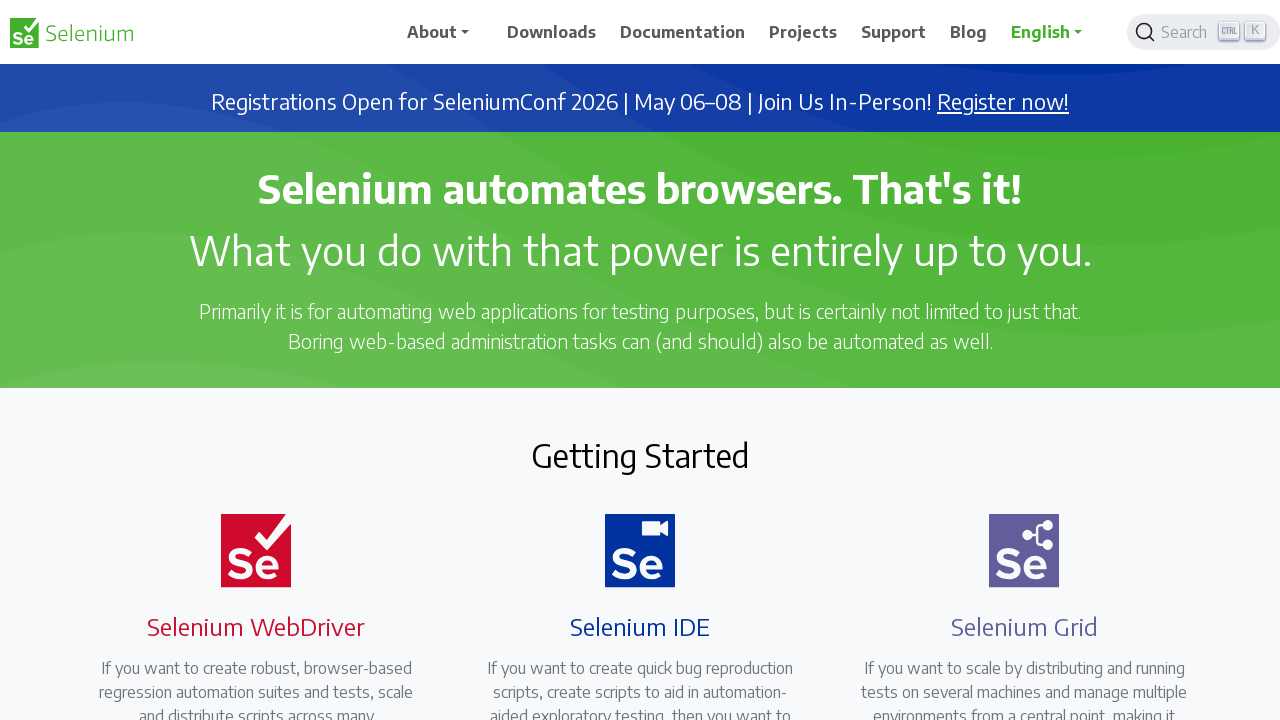

Located News heading element in the DOM
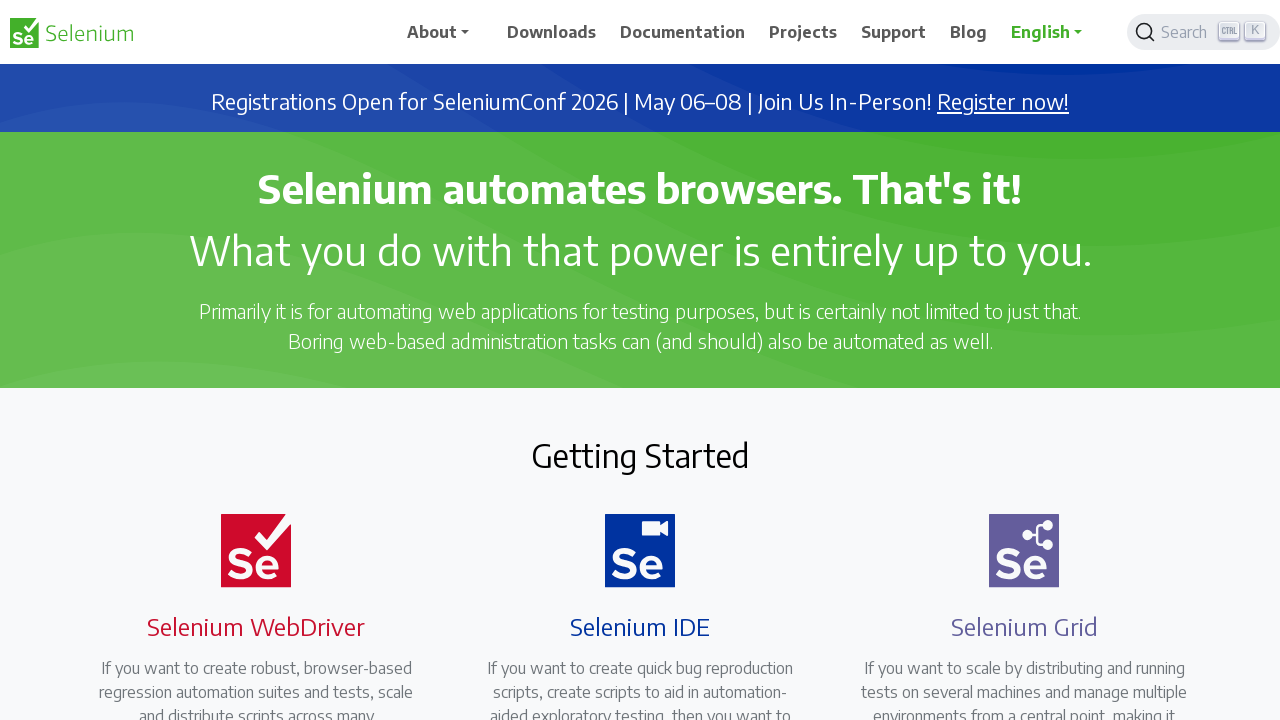

Scrolled to News section until it is visible in the viewport
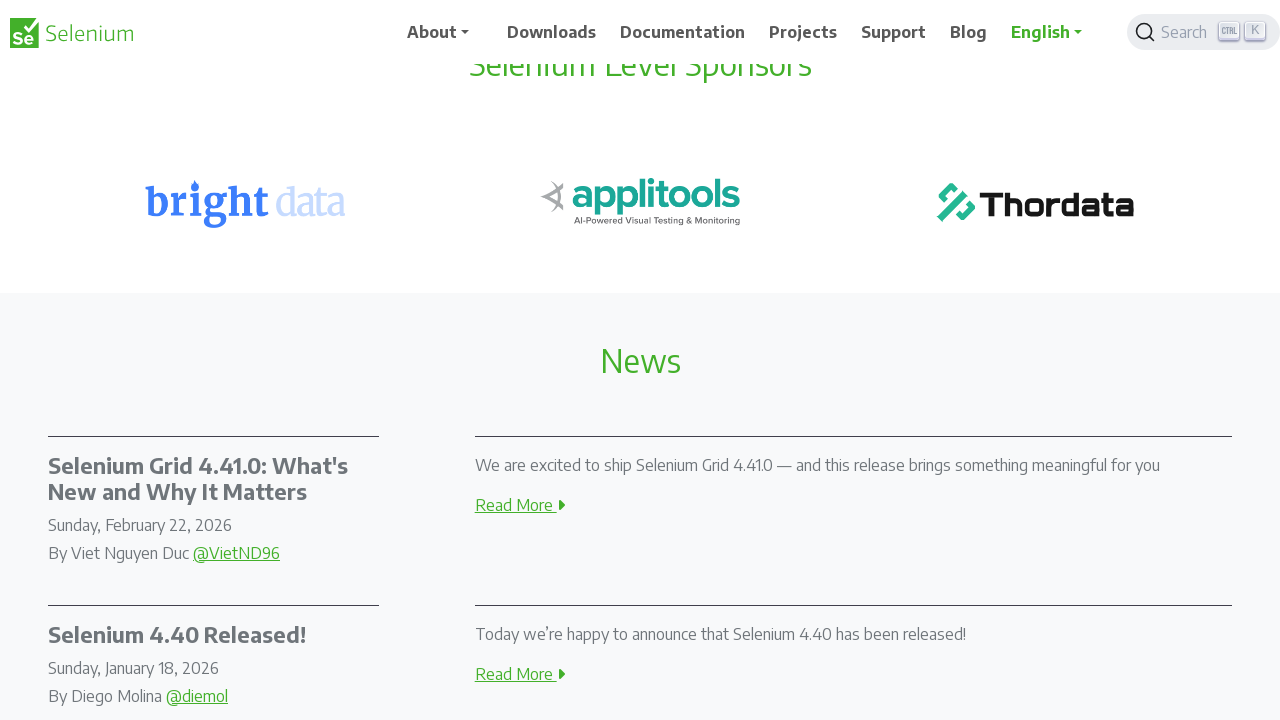

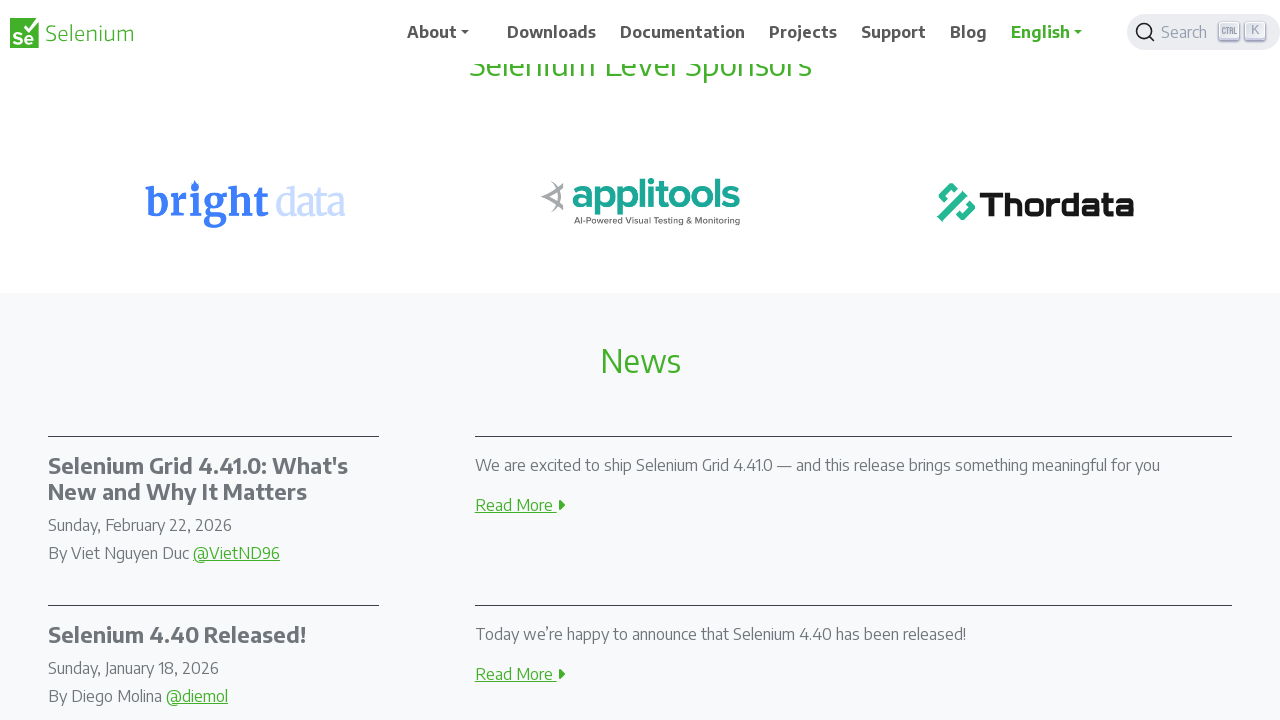